Navigates to example.com, finds the first link element, and clicks on it to demonstrate ElementHandle usage.

Starting URL: https://example.com

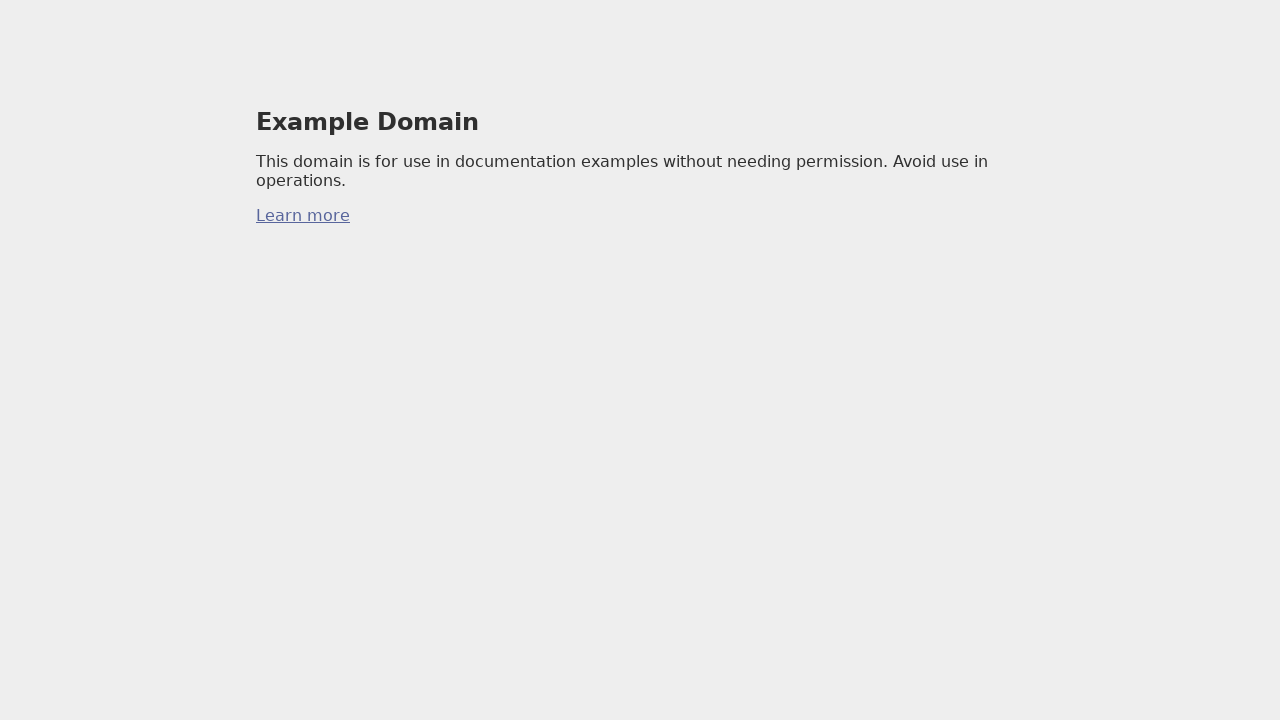

Found the first link element on example.com
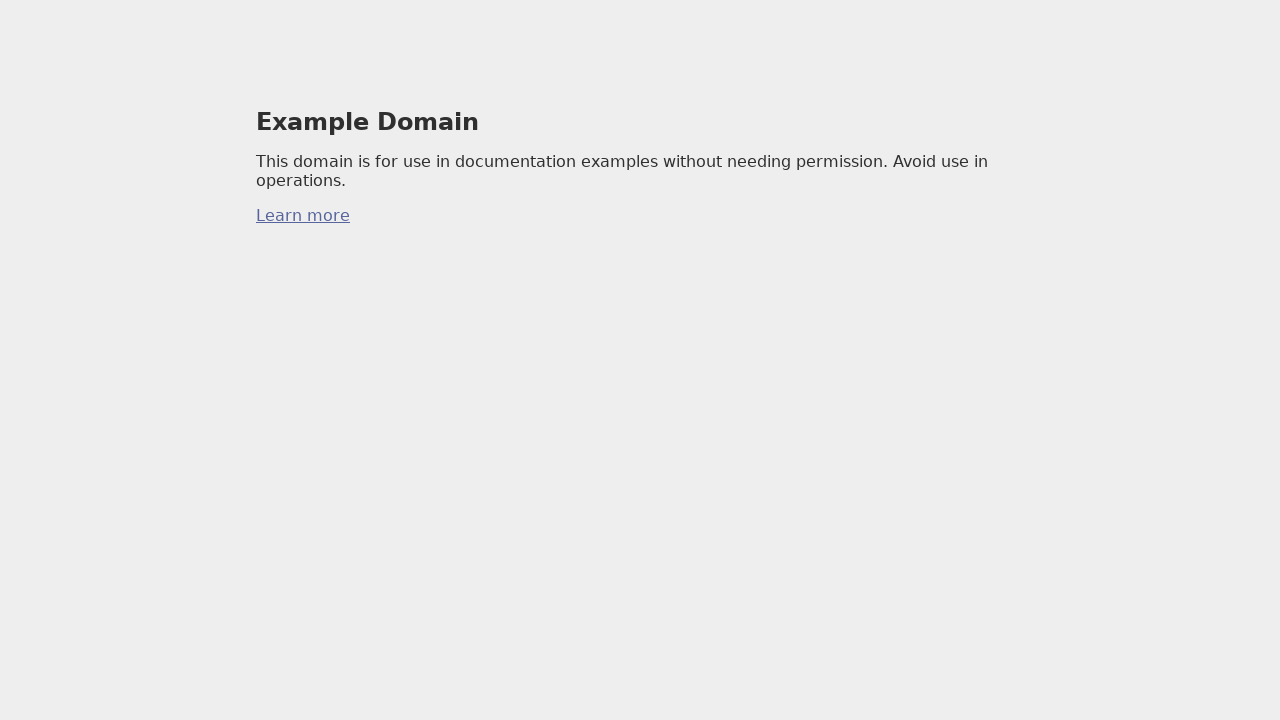

Clicked on the first link element
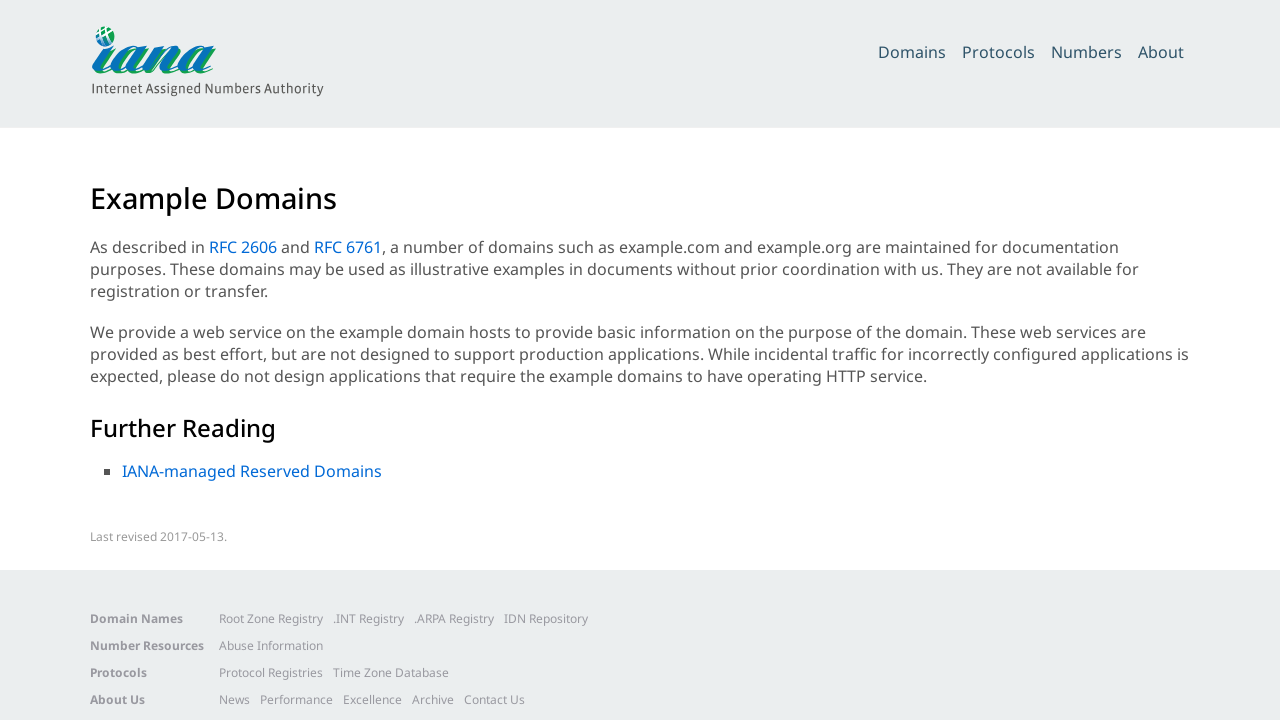

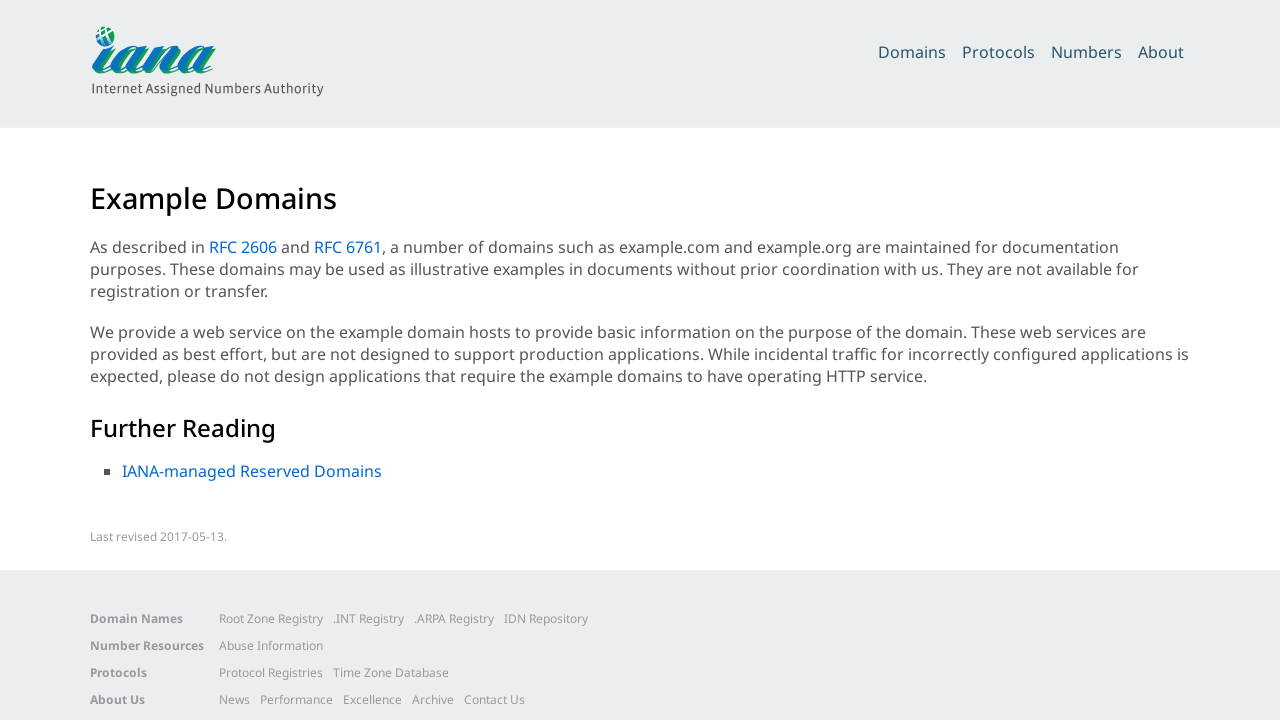